Tests the search functionality on 99-bottles-of-beer.net by navigating to the search page, entering "python" as a search term, and verifying that the search results contain language names with "python" in them.

Starting URL: https://www.99-bottles-of-beer.net/

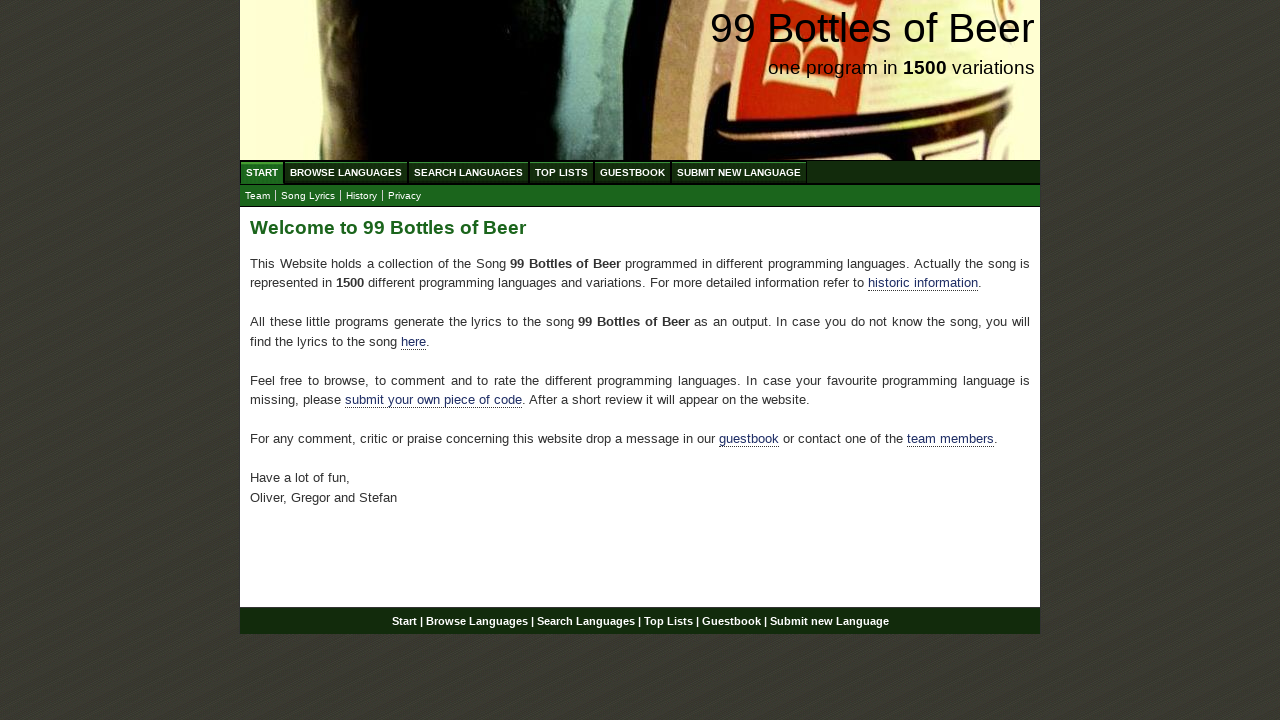

Clicked on 'Search Languages' menu item at (468, 172) on xpath=//ul[@id='menu']/li/a[@href='/search.html']
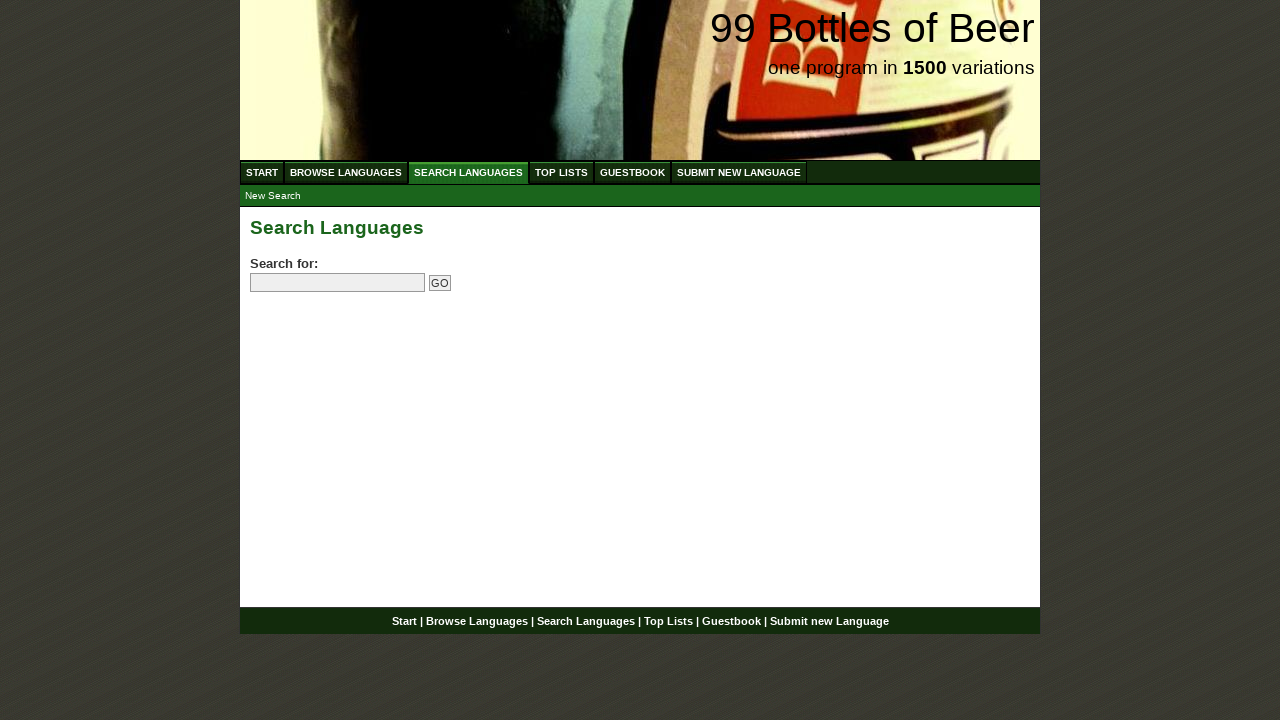

Clicked on search field at (338, 283) on input[name='search']
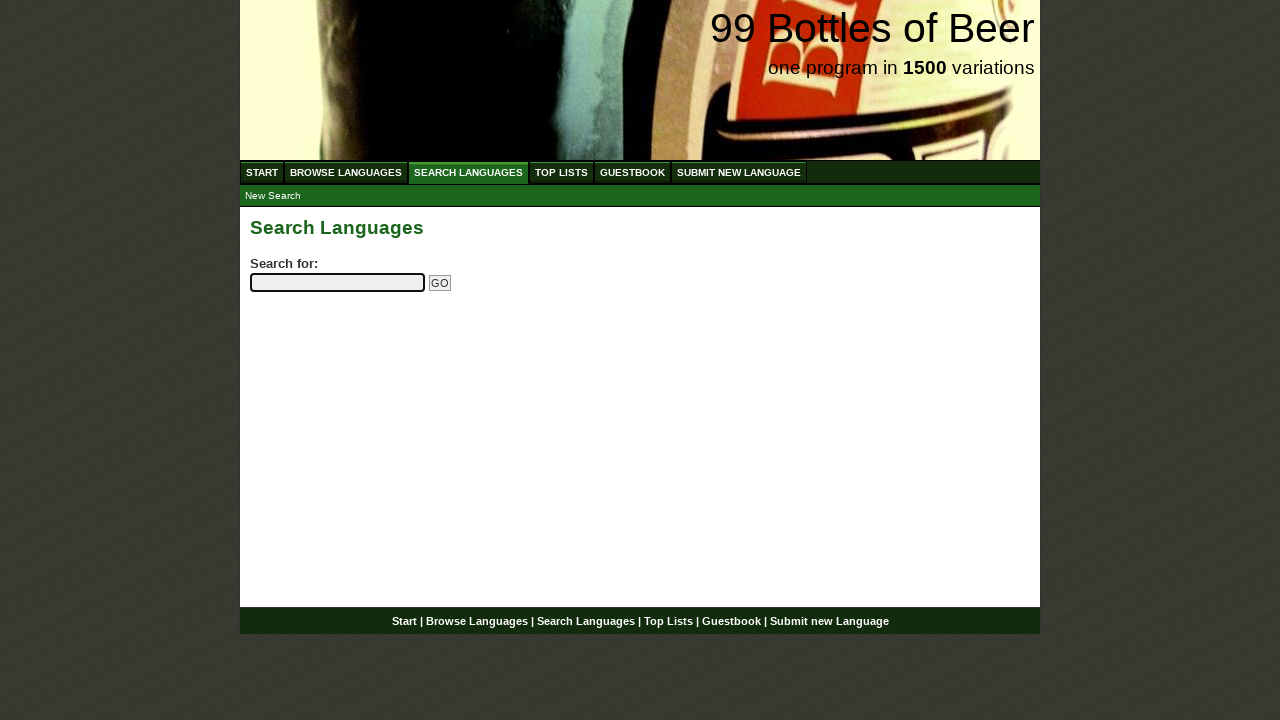

Entered 'python' as search term on input[name='search']
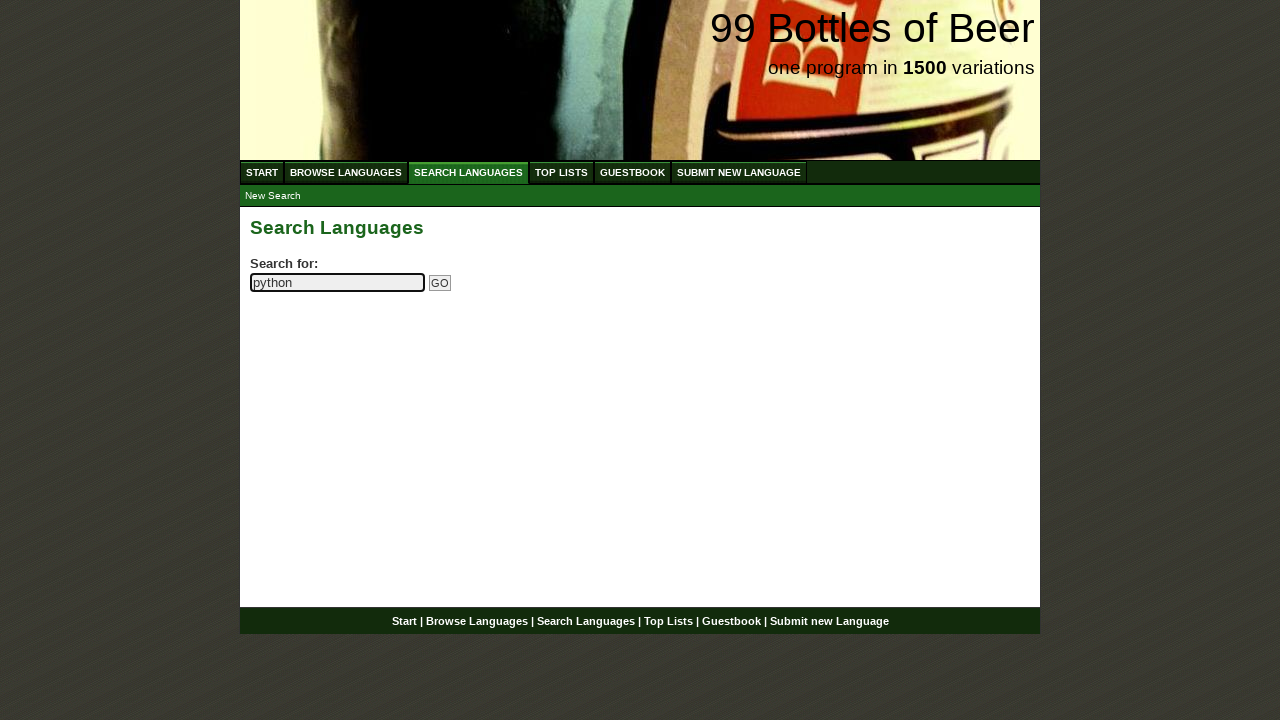

Clicked submit button to search for 'python' at (440, 283) on input[name='submitsearch']
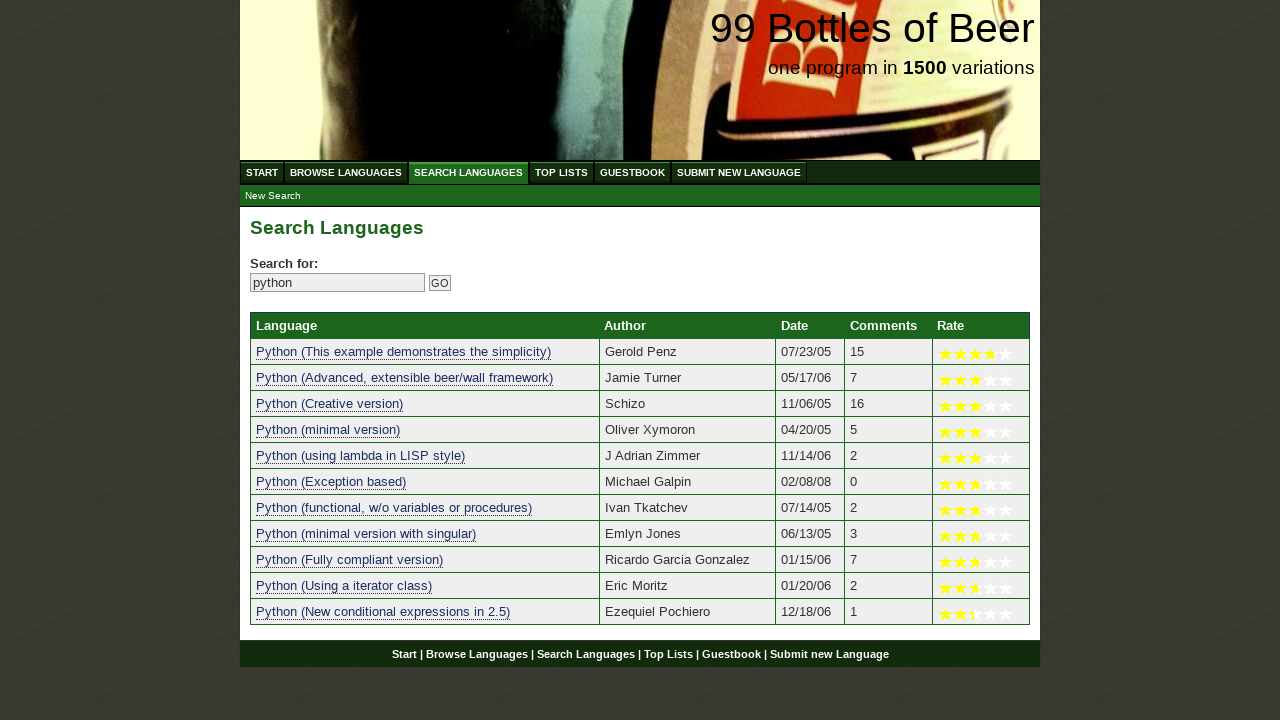

Search results table loaded
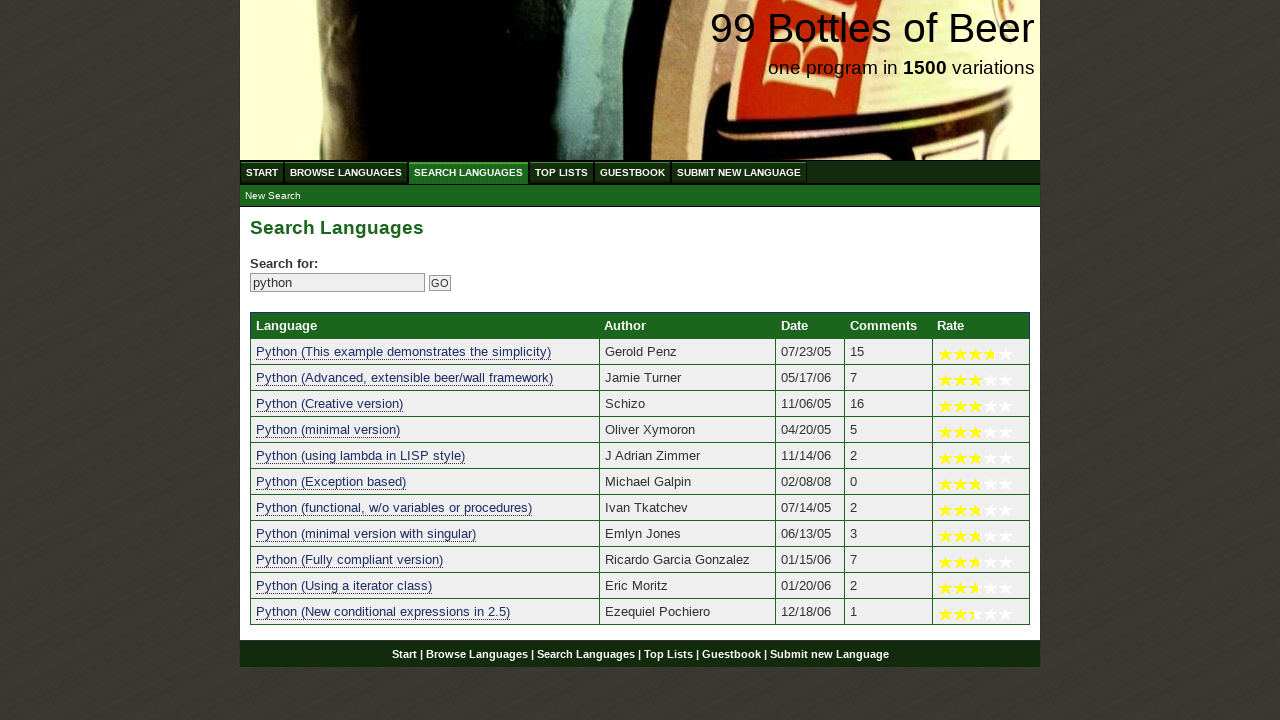

Found 11 language results containing 'python'
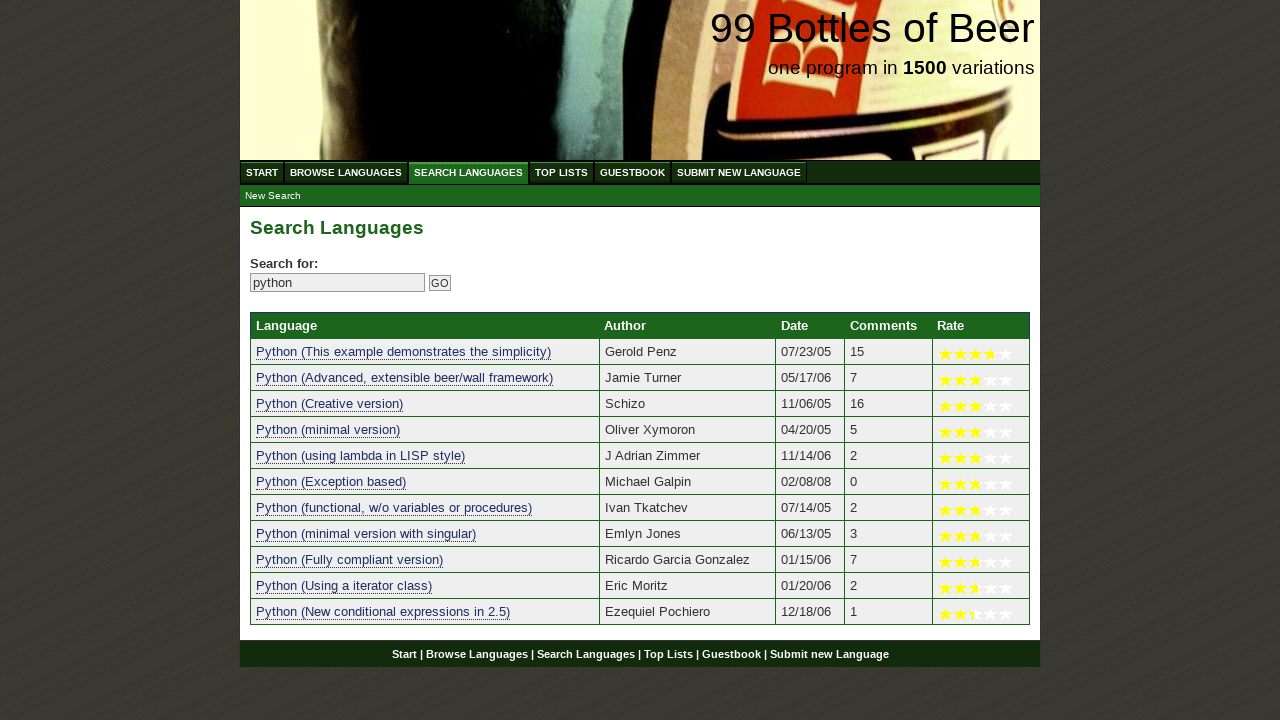

Verified language result 1: 'python (this example demonstrates the simplicity)' contains 'python'
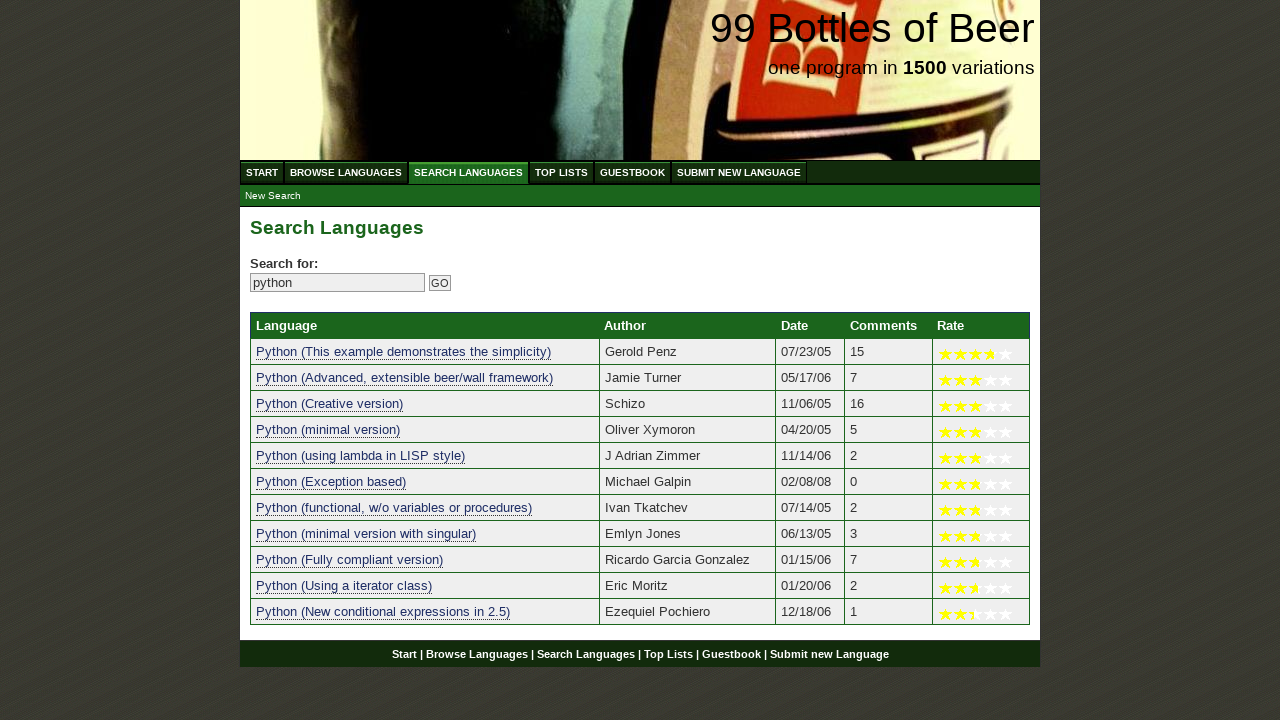

Verified language result 2: 'python (advanced, extensible beer/wall framework)' contains 'python'
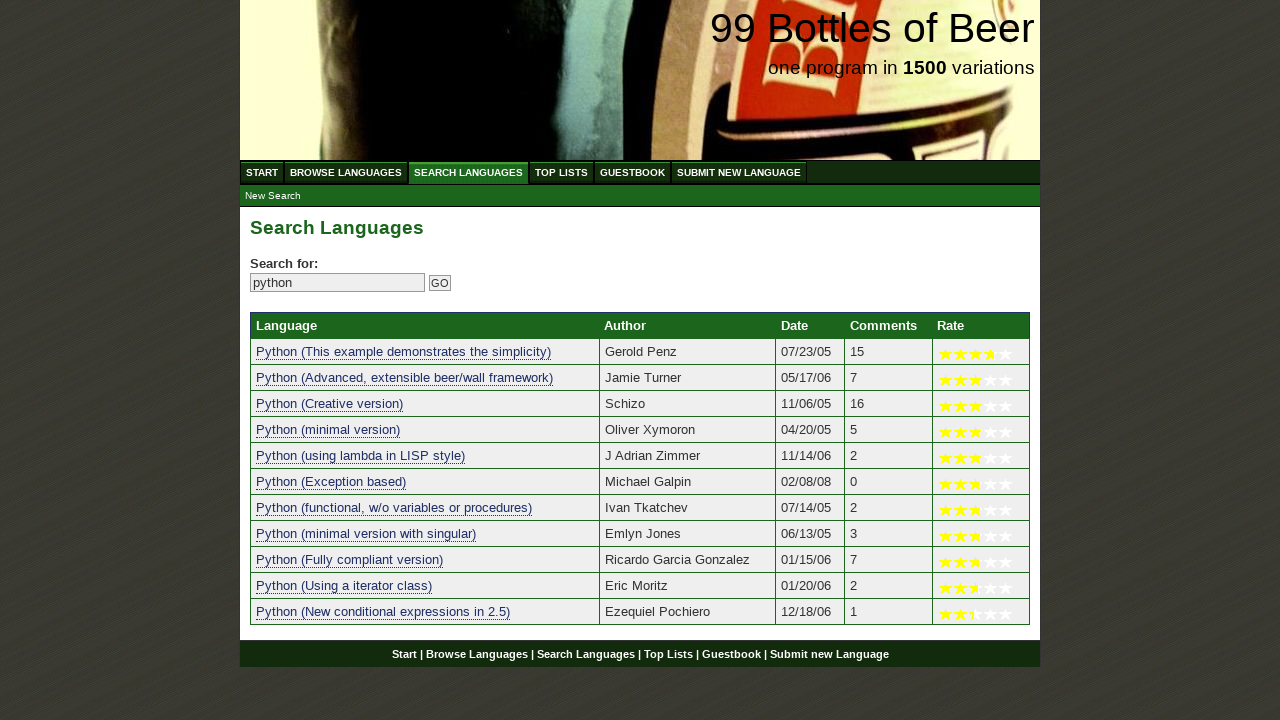

Verified language result 3: 'python (creative version)' contains 'python'
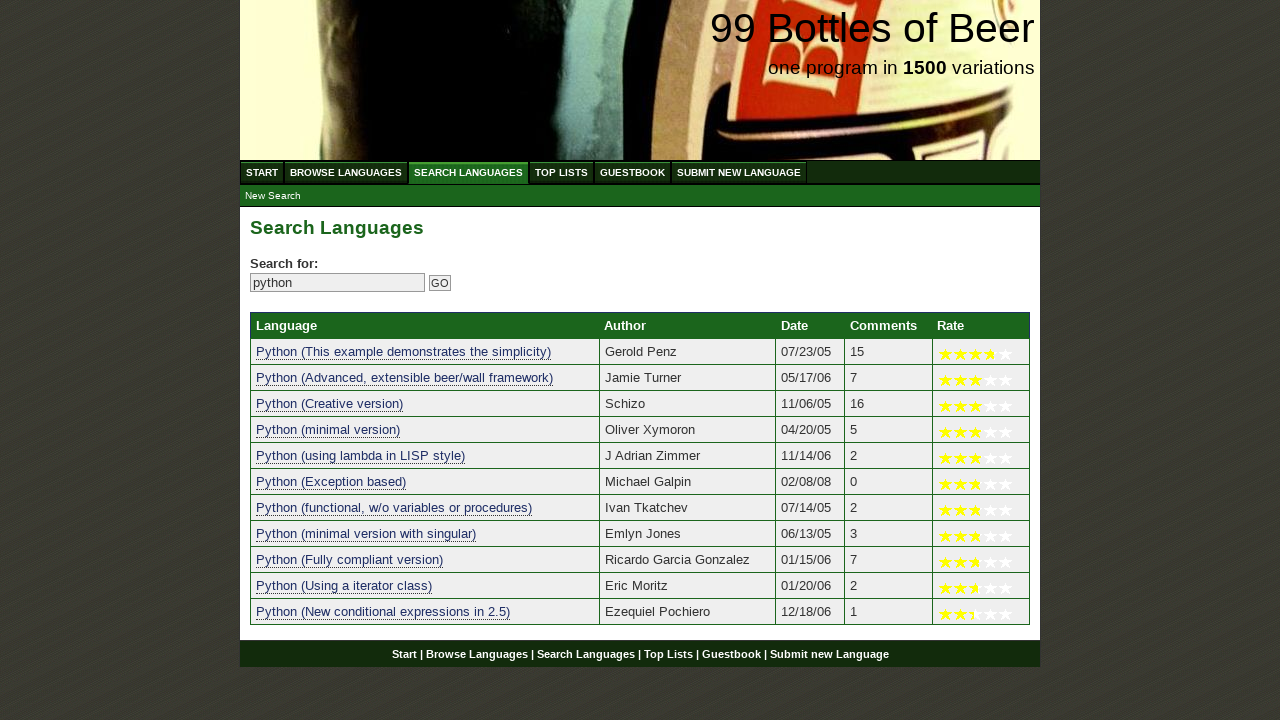

Verified language result 4: 'python (minimal version)' contains 'python'
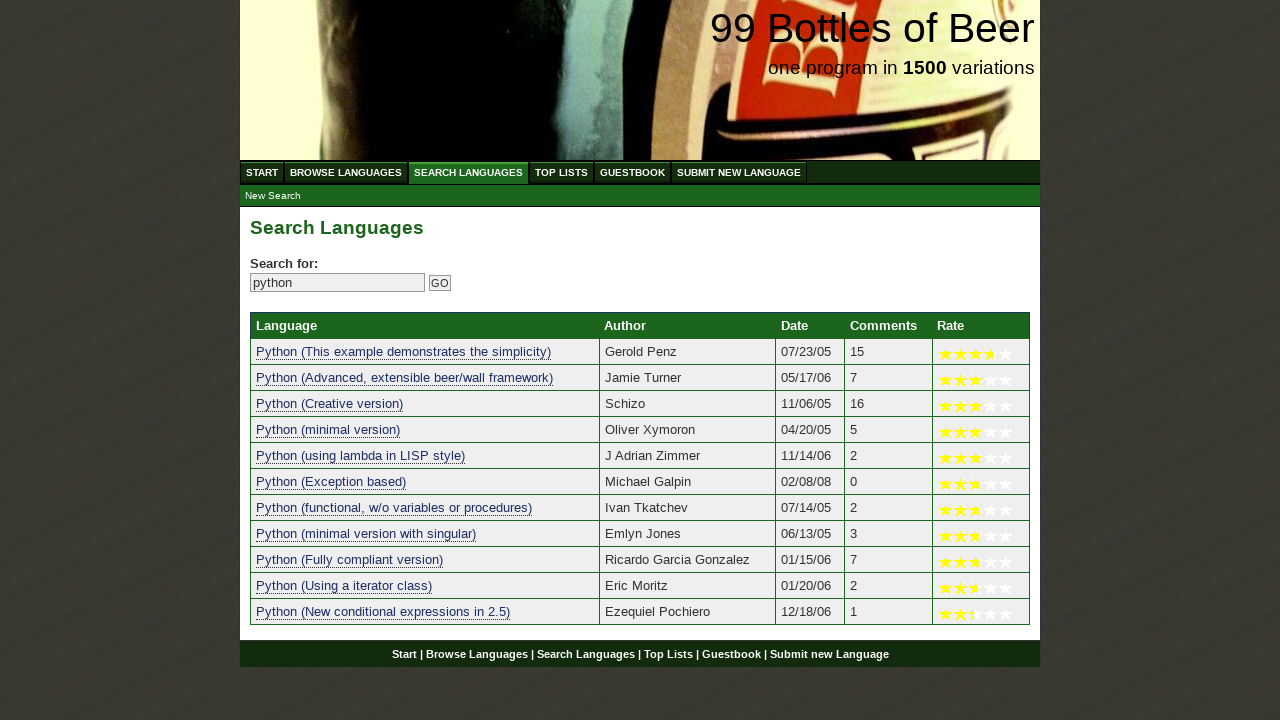

Verified language result 5: 'python (using lambda in lisp style)' contains 'python'
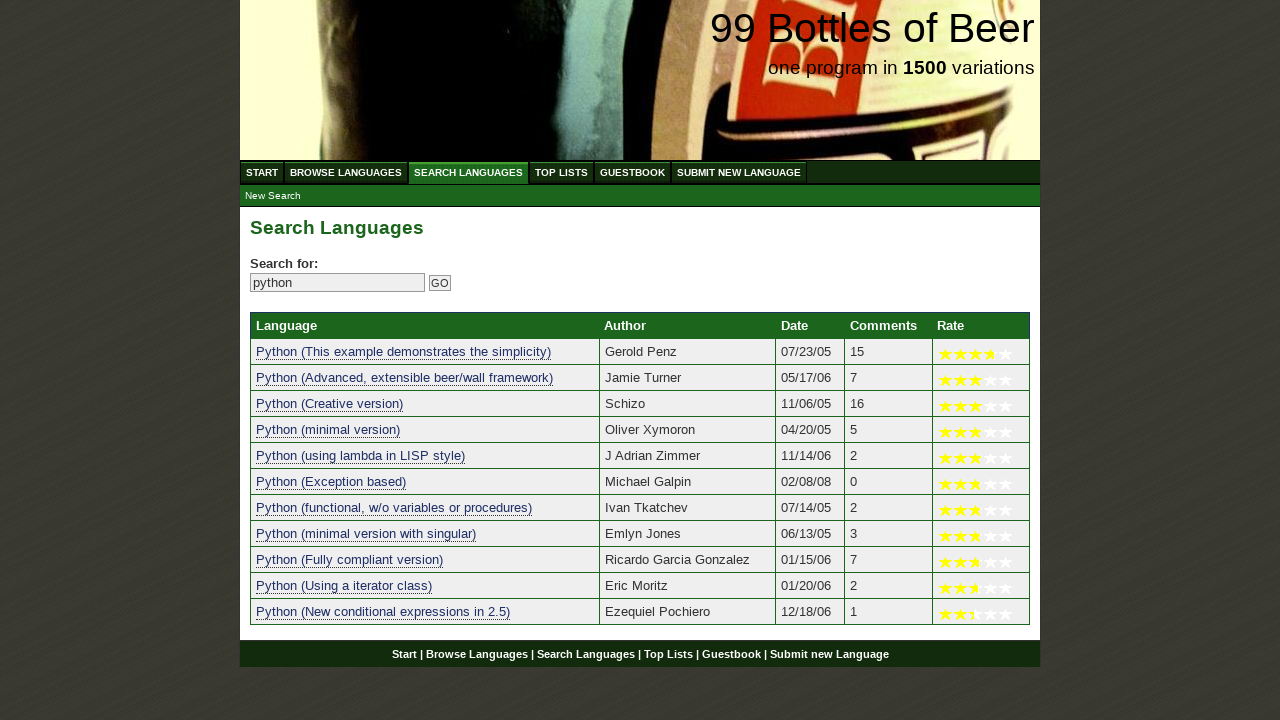

Verified language result 6: 'python (exception based)' contains 'python'
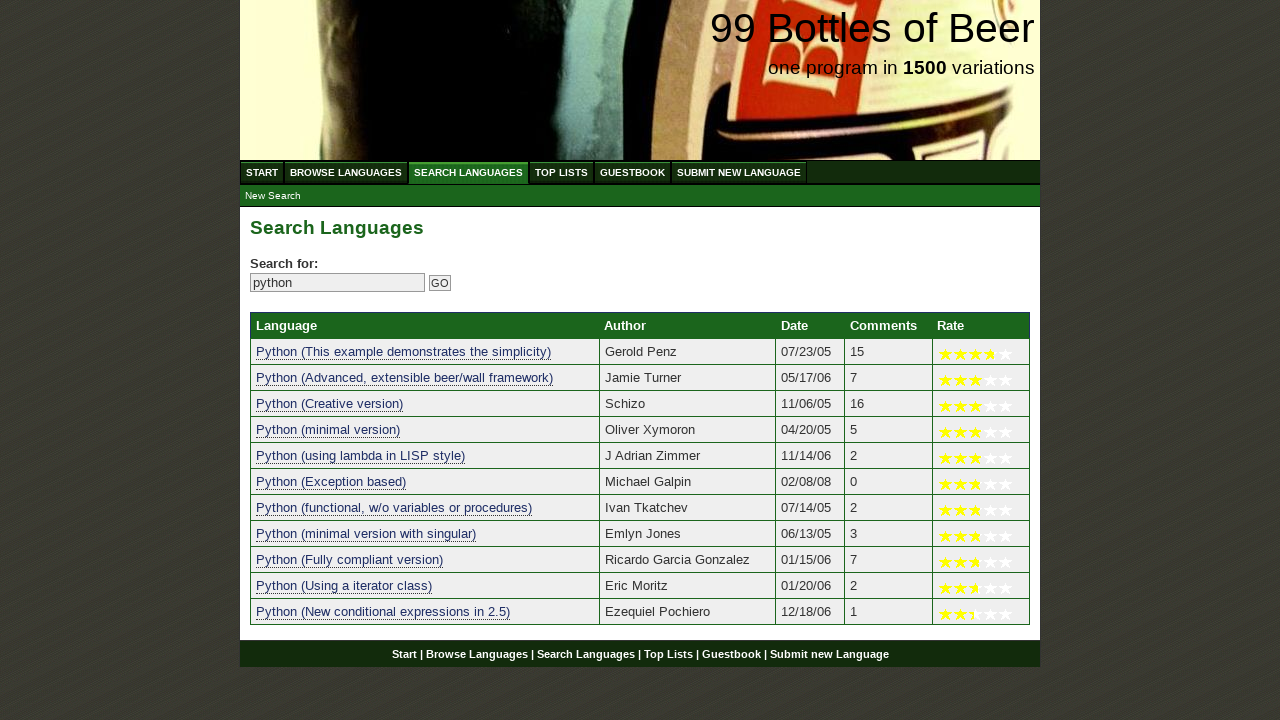

Verified language result 7: 'python (functional, w/o variables or procedures)' contains 'python'
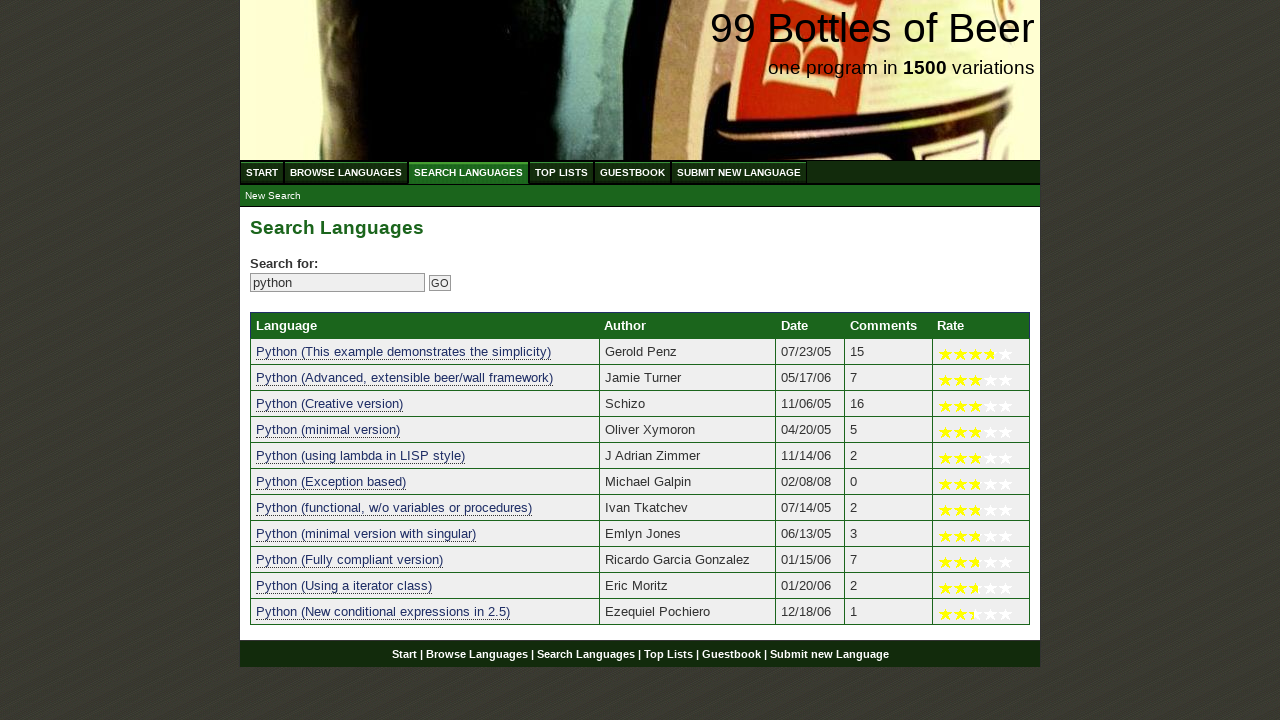

Verified language result 8: 'python (minimal version with singular)' contains 'python'
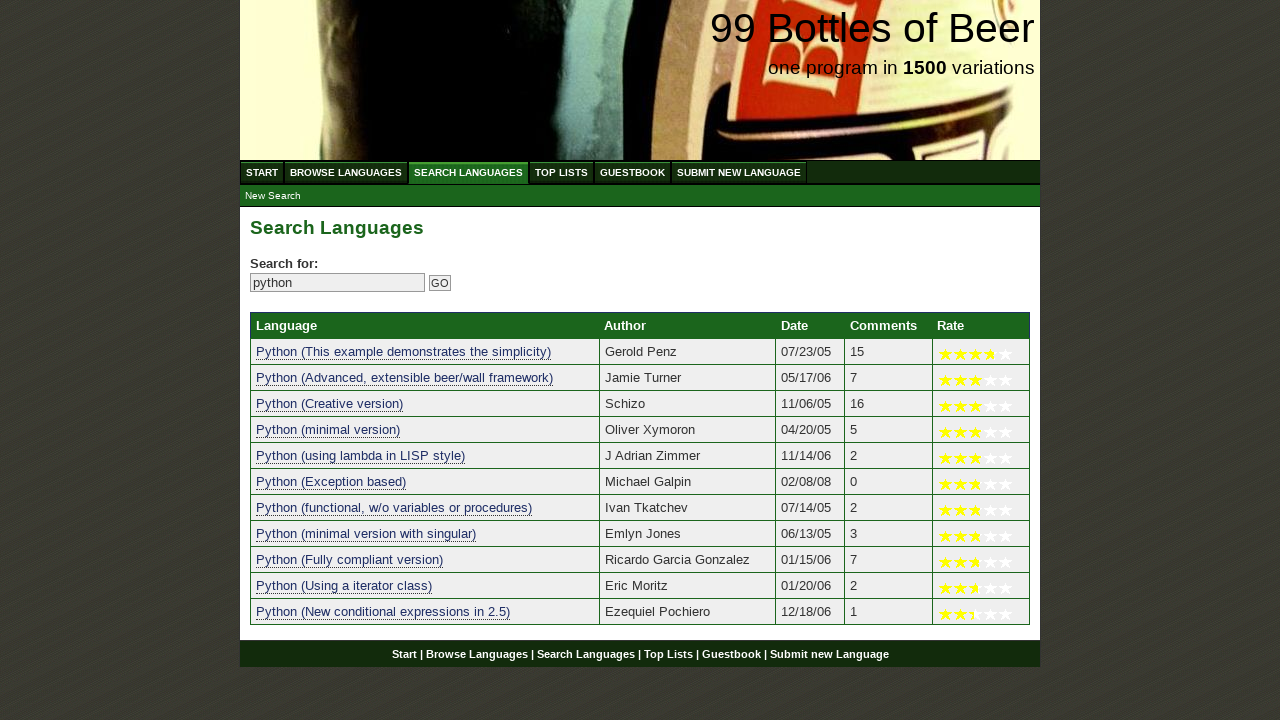

Verified language result 9: 'python (fully compliant version)' contains 'python'
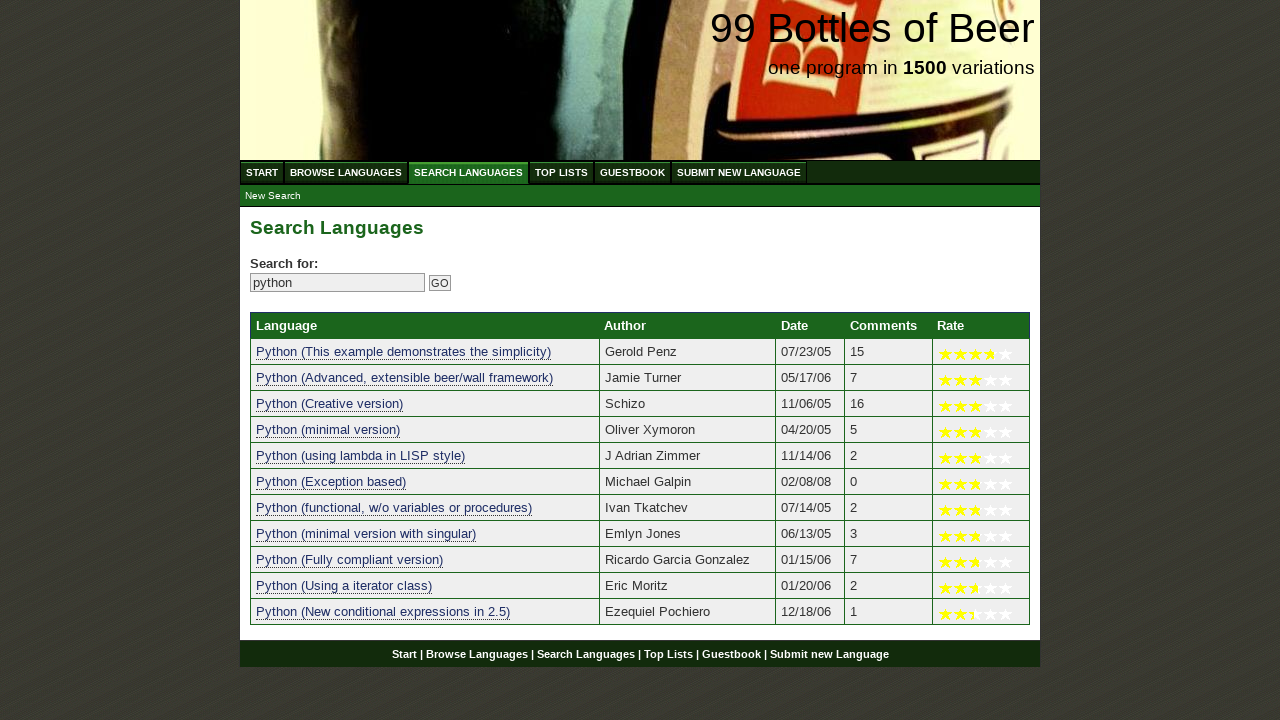

Verified language result 10: 'python (using a iterator class)' contains 'python'
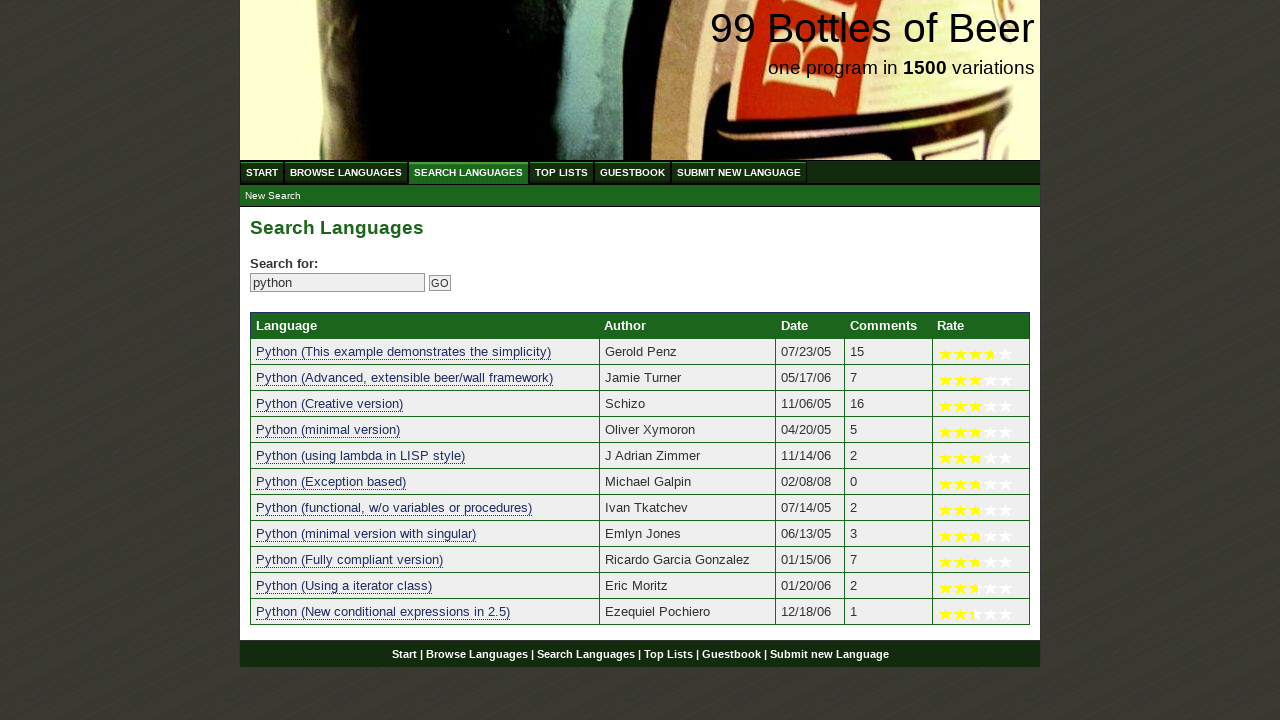

Verified language result 11: 'python (new conditional expressions in 2.5)' contains 'python'
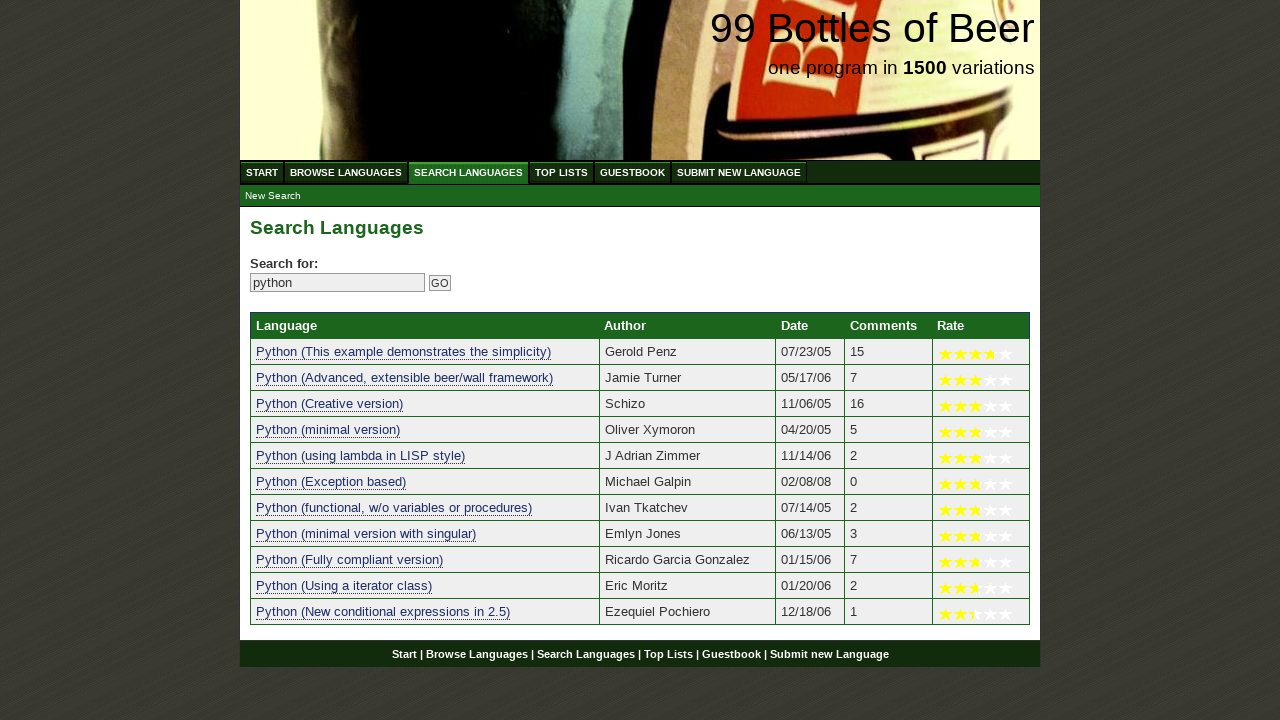

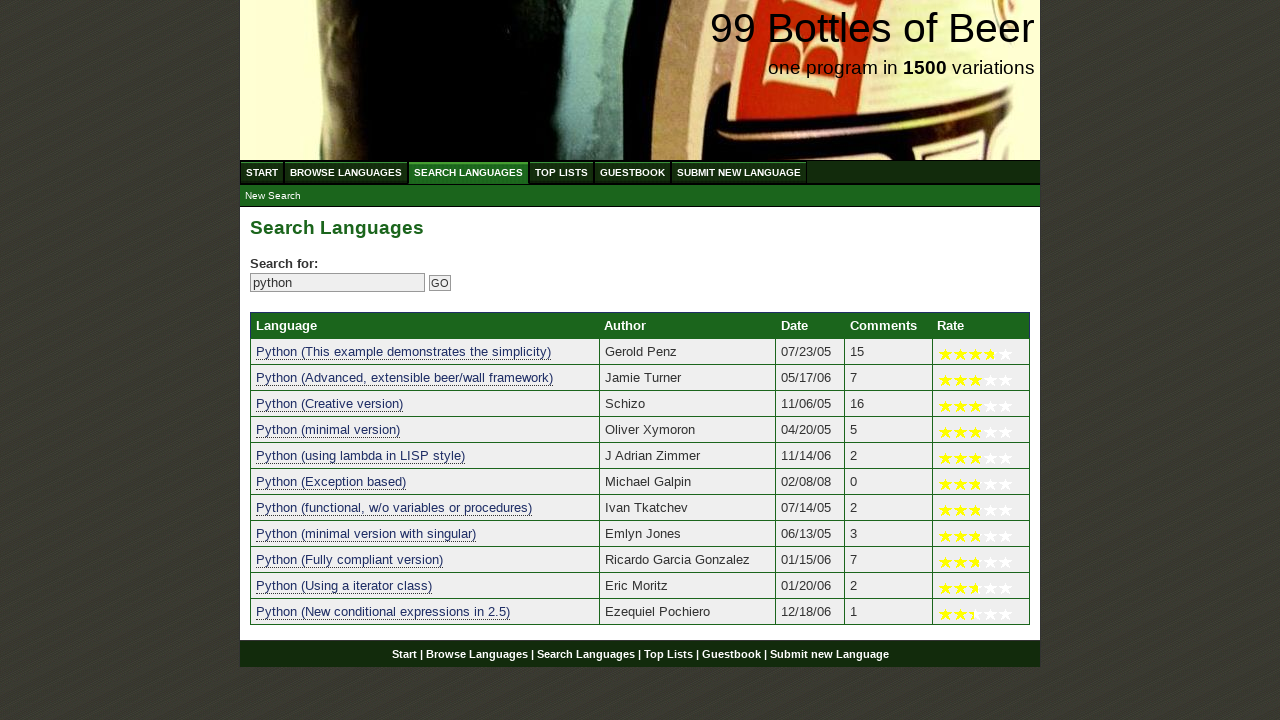